Tests registration form validation by entering mismatched confirmation password and verifying the error message

Starting URL: https://alada.vn/tai-khoan/dang-ky.html

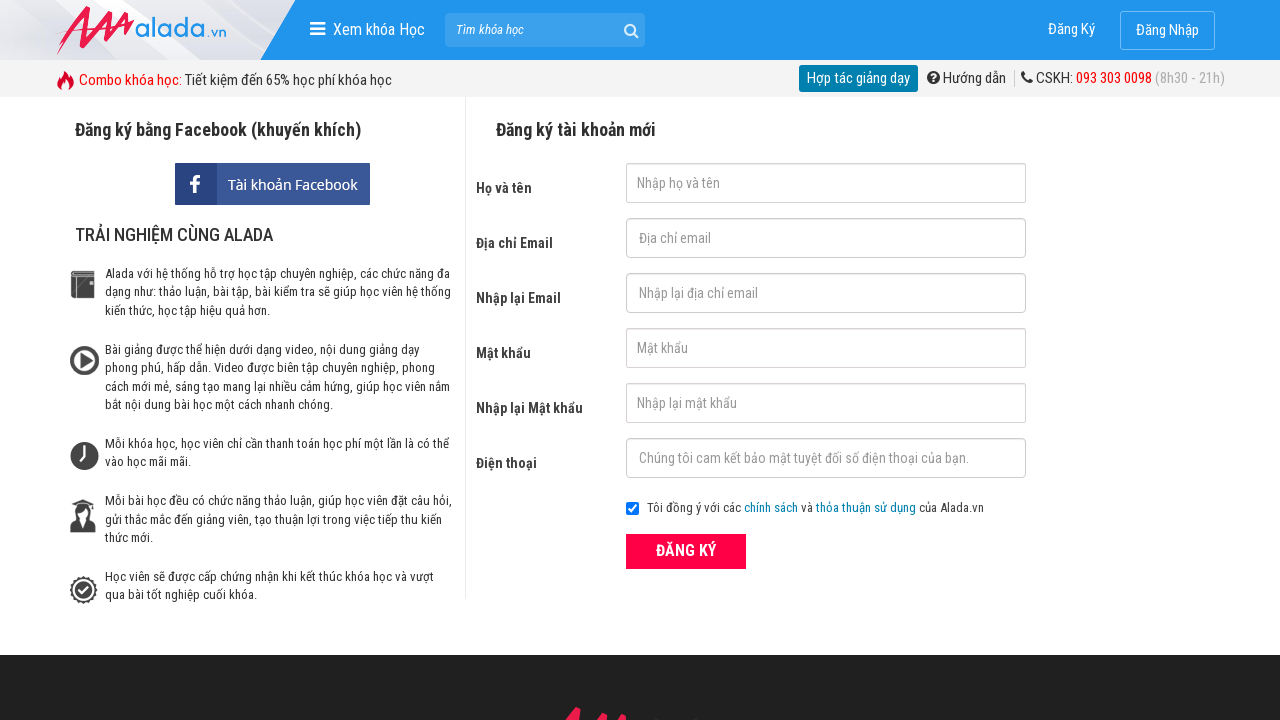

Filled first name field with 'AutomationFC' on input#txtFirstname
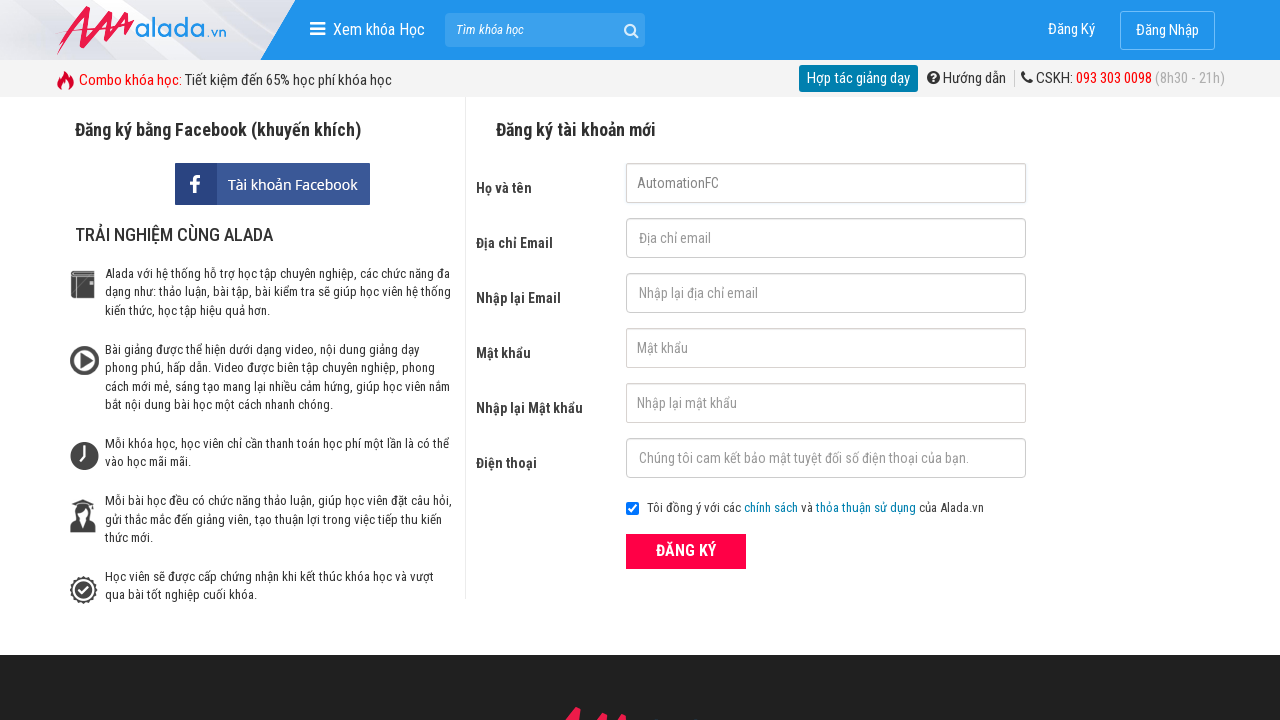

Filled email field with 'abc@gmail.com' on input#txtEmail
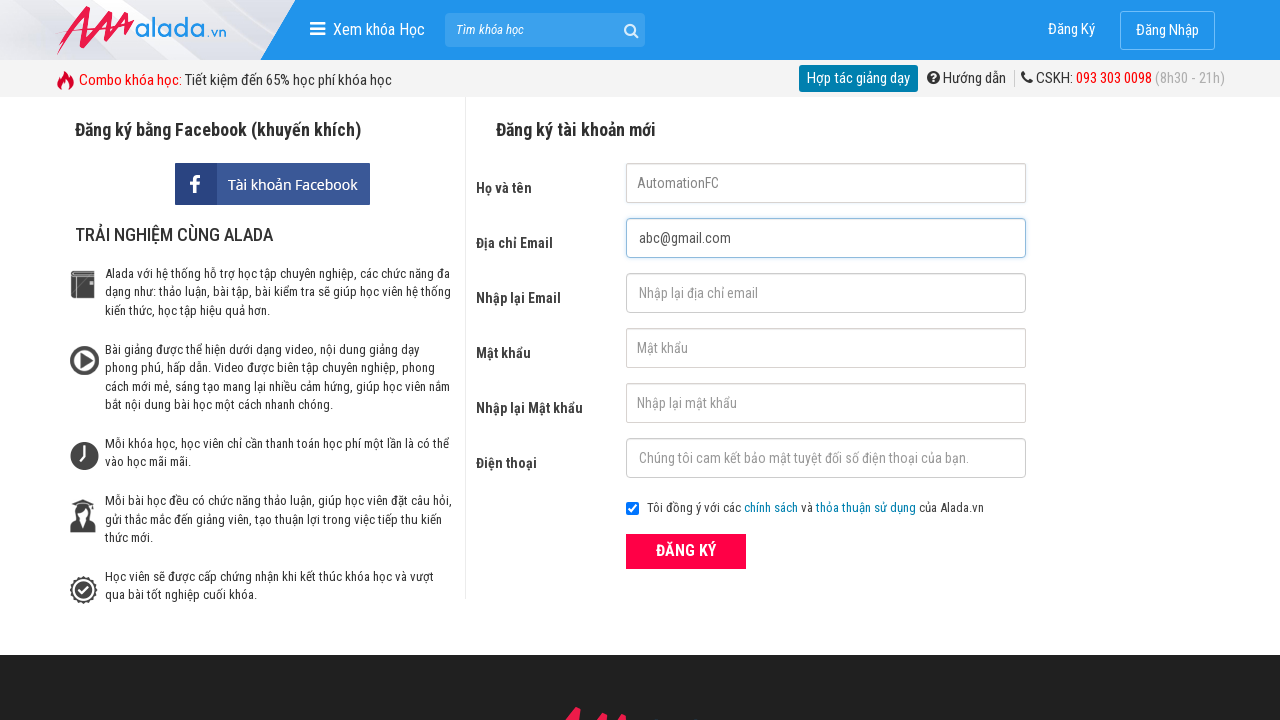

Filled confirm email field with 'abc@gmail.com' on input#txtCEmail
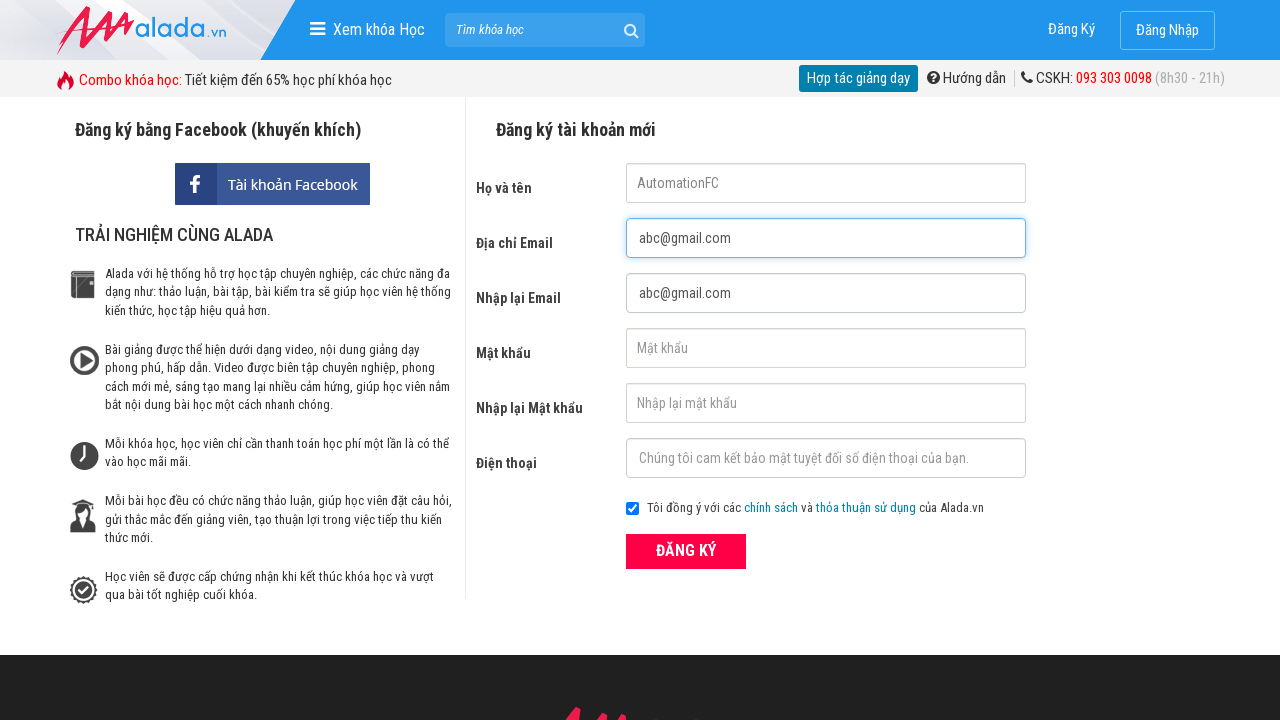

Filled password field with '112233' on input#txtPassword
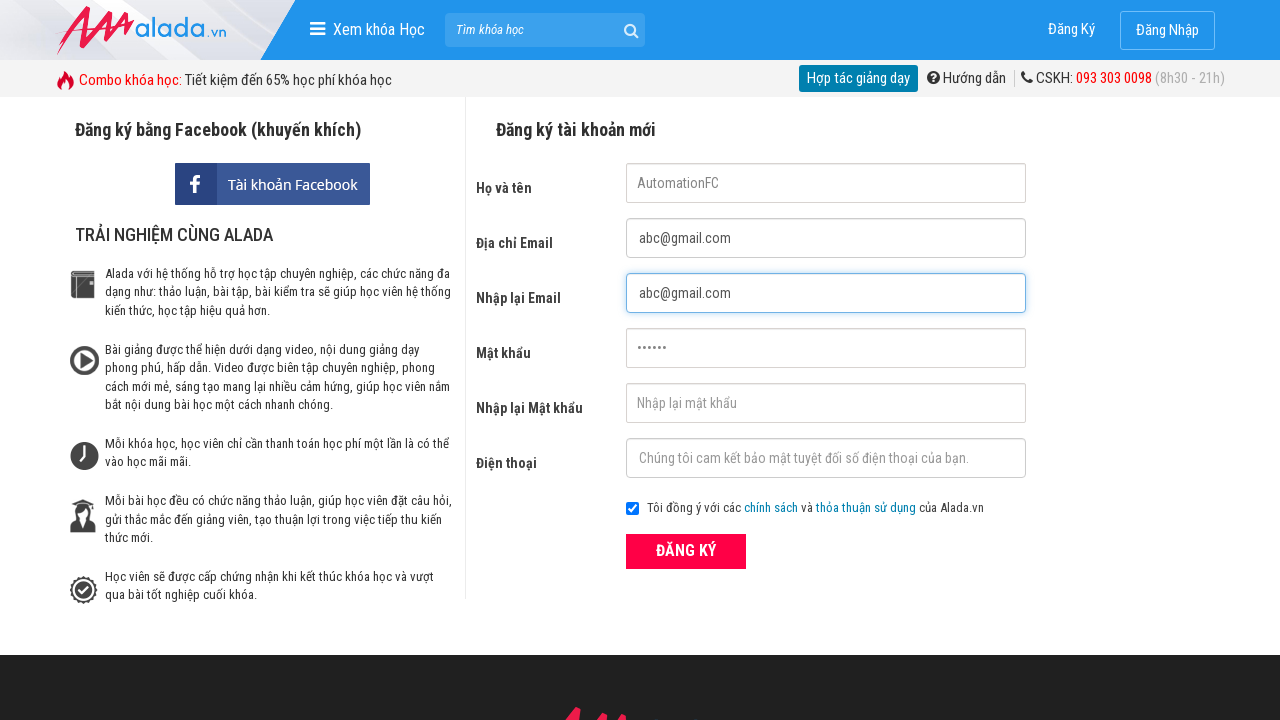

Filled confirm password field with mismatched password '11223333' on input#txtCPassword
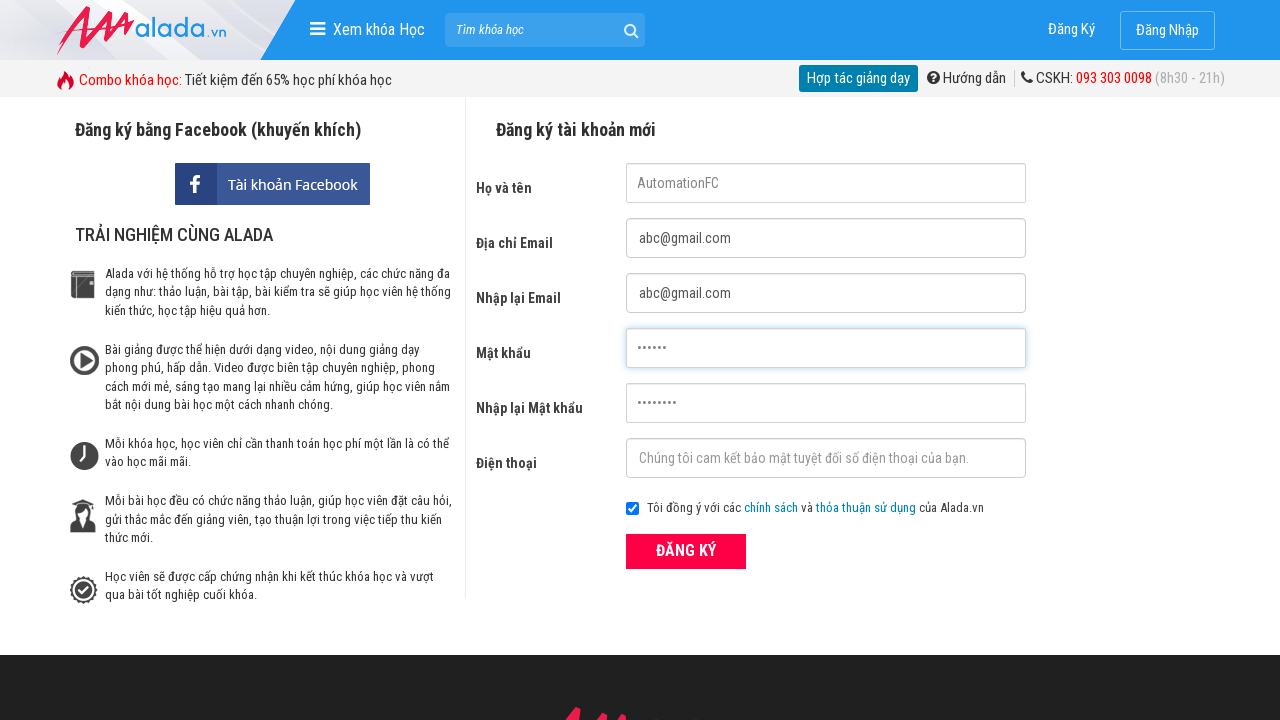

Filled phone field with '0901001001' on input#txtPhone
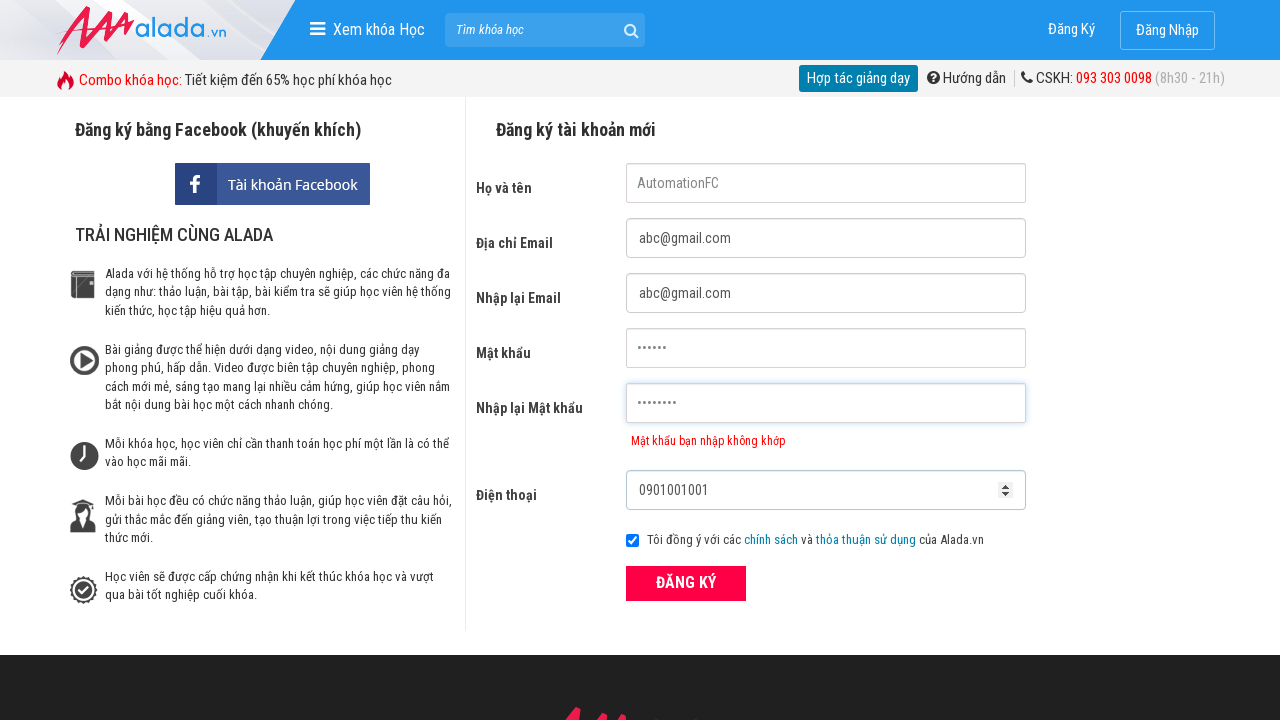

Clicked ĐĂNG KÝ (Register) button at (686, 583) on xpath=//form[@id='frmLogin']//button[text()='ĐĂNG KÝ']
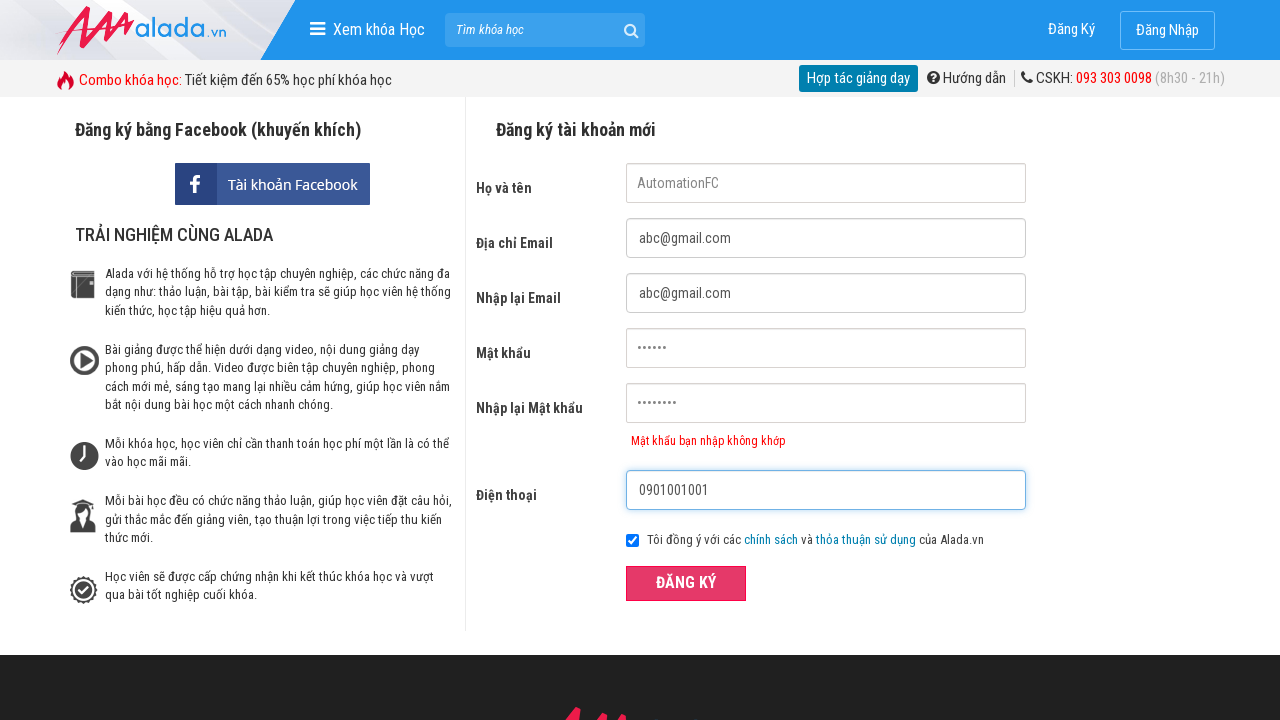

Confirm password error message displayed, validating mismatched password error
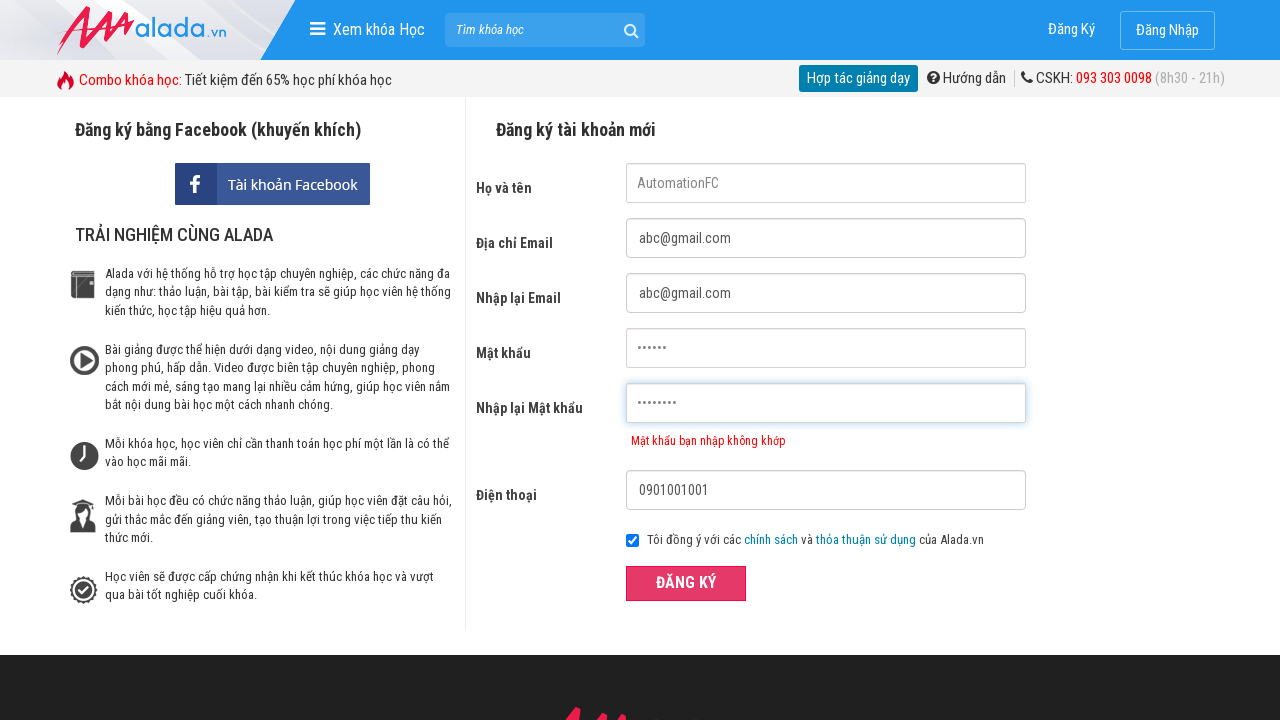

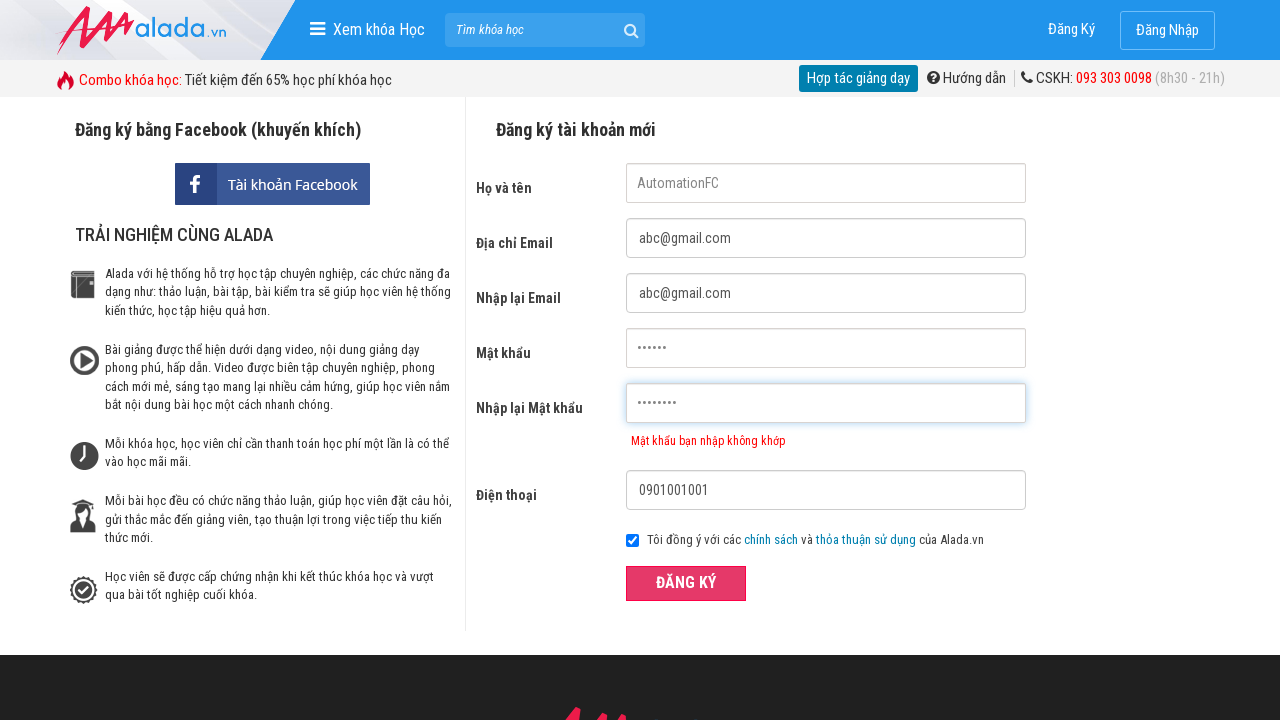